Tests registration form by filling in personal information fields and submitting the form

Starting URL: http://suninjuly.github.io/registration1.html

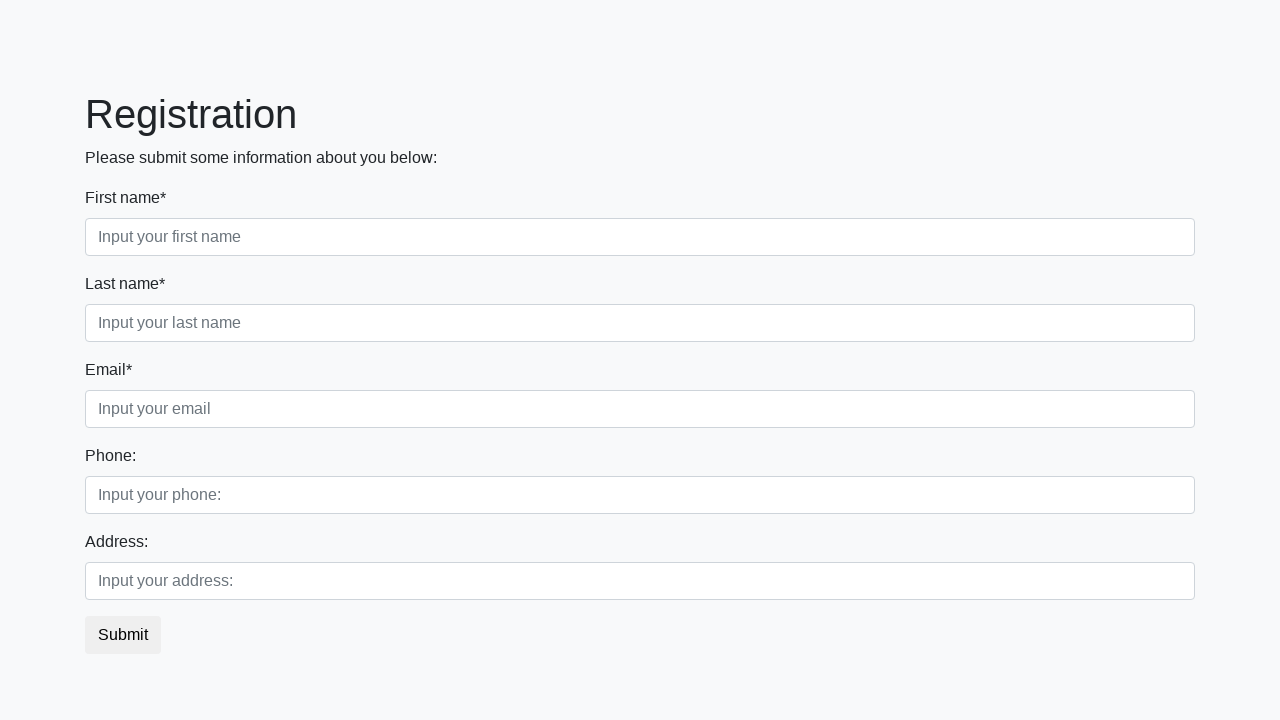

Filled first name field with 'John' on .first_block .first
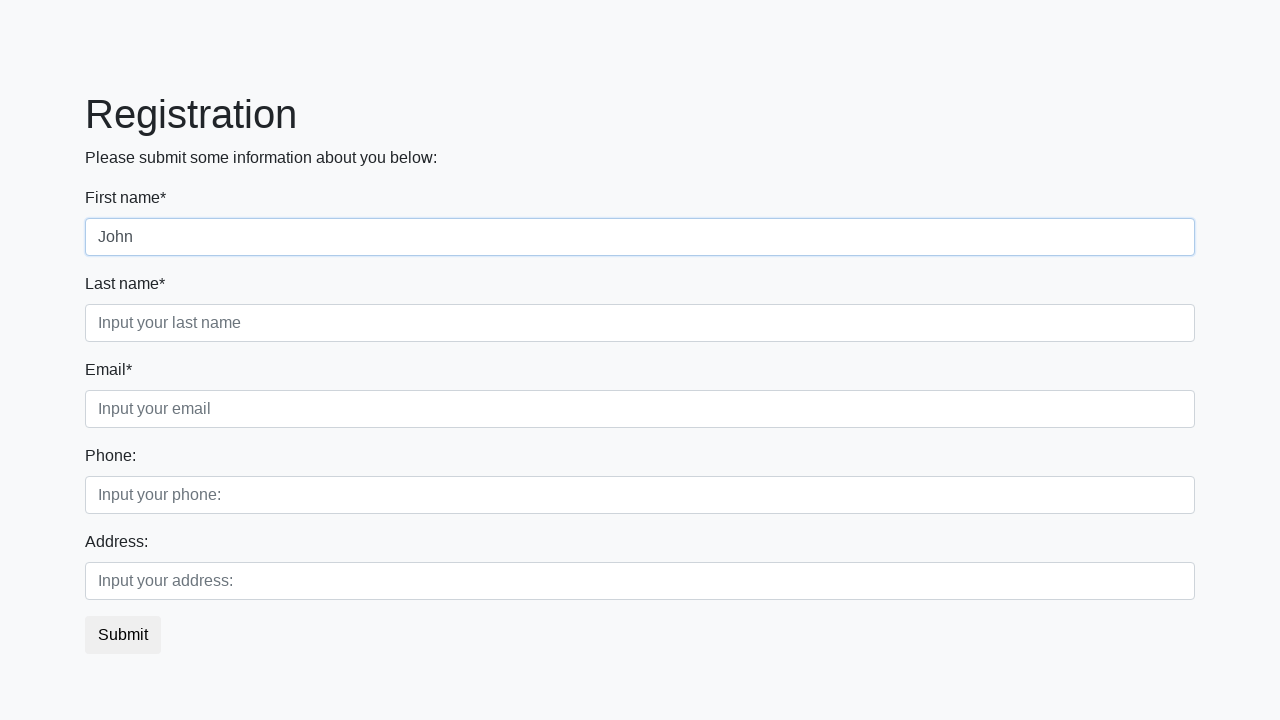

Filled last name field with 'Smith' on .first_block .second
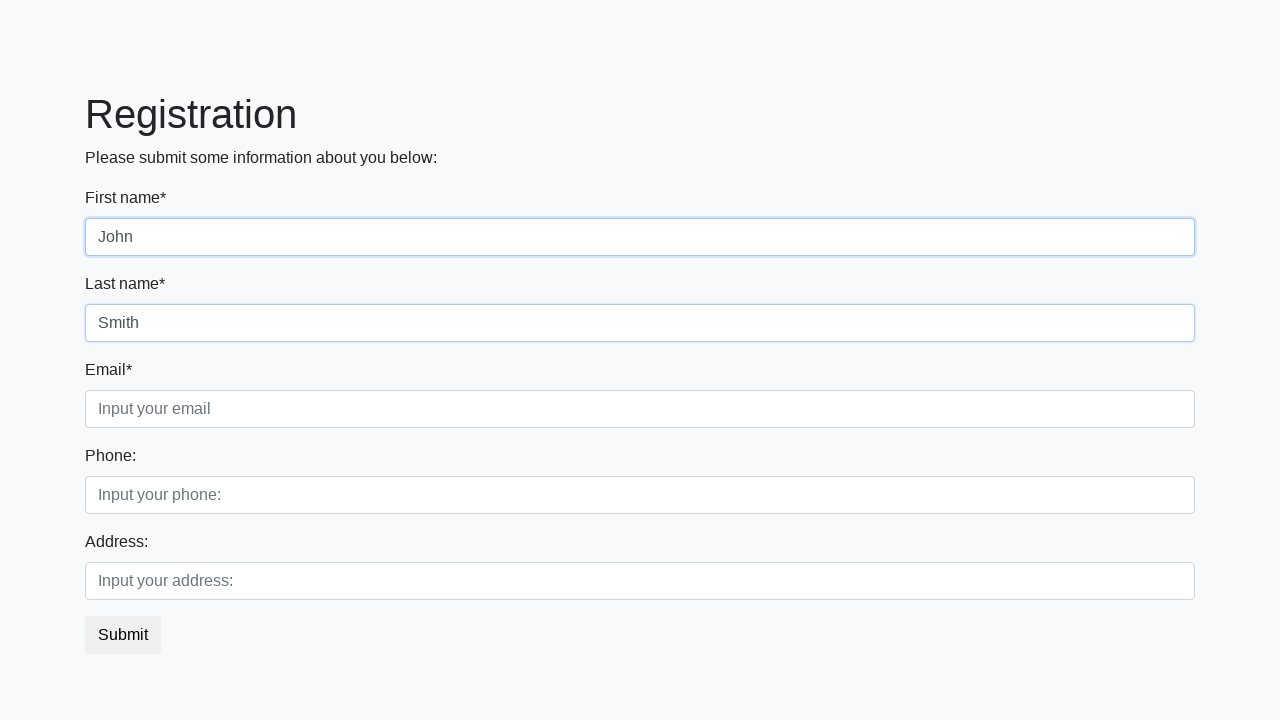

Filled email field with 'john.smith@example.com' on .third
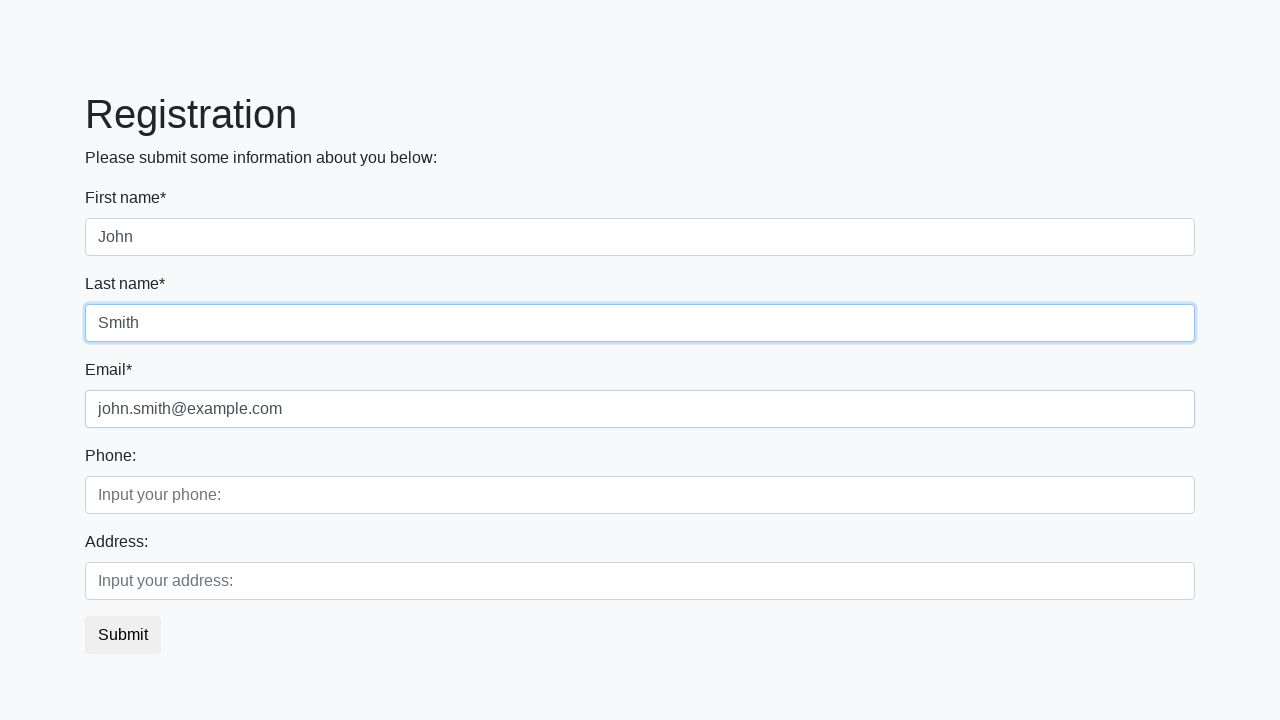

Filled phone number field with '5551234567' on .second_block .first
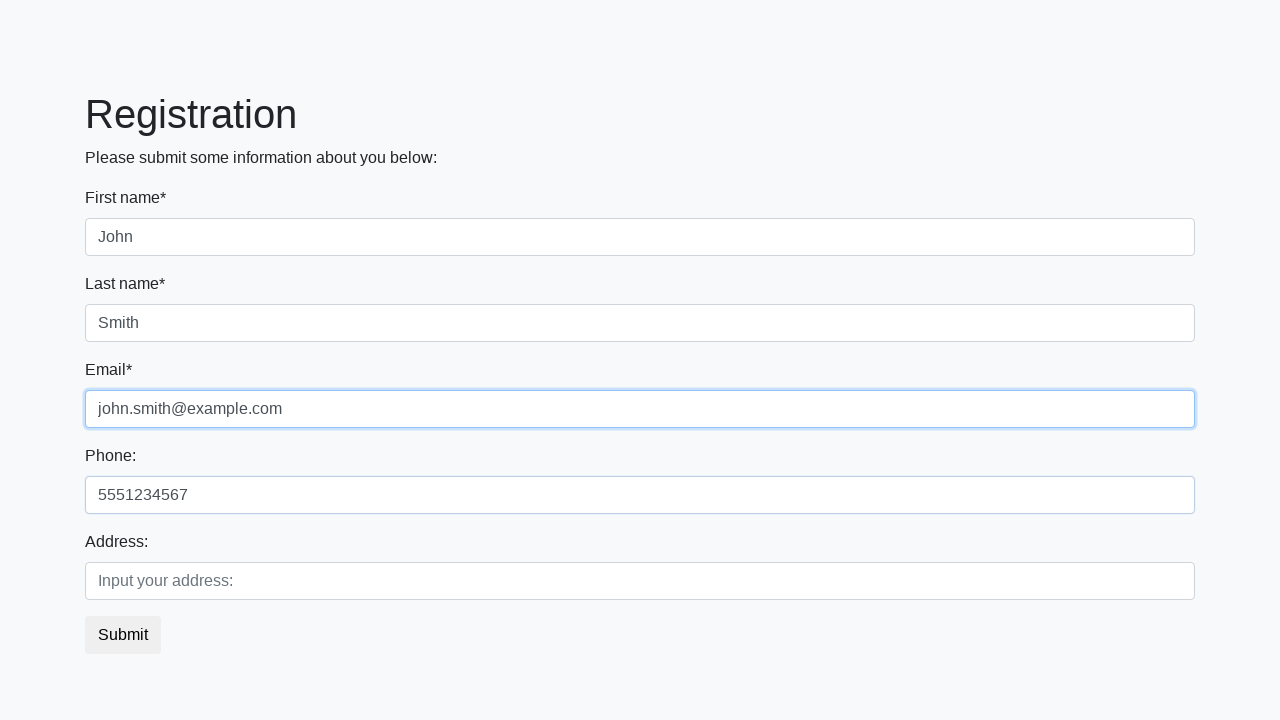

Filled address field with '123 Main Street' on .second_block .second
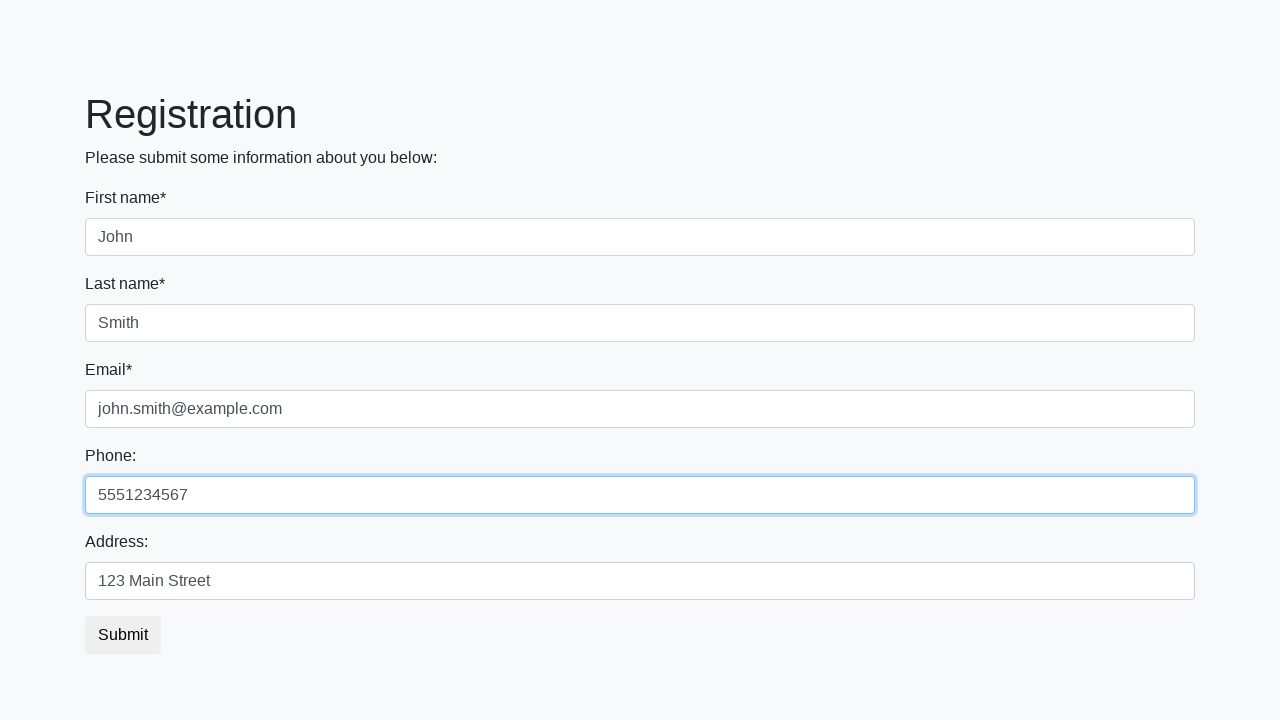

Clicked submit button to register at (123, 635) on button
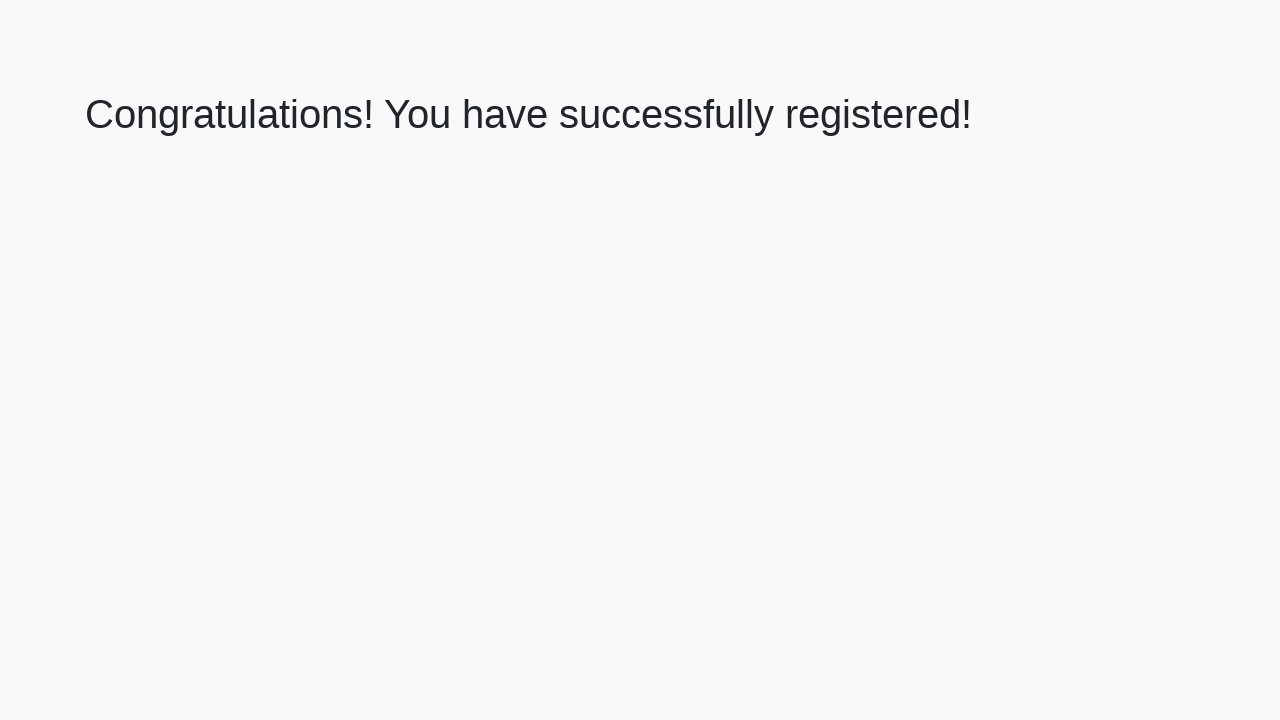

Success message appeared confirming registration
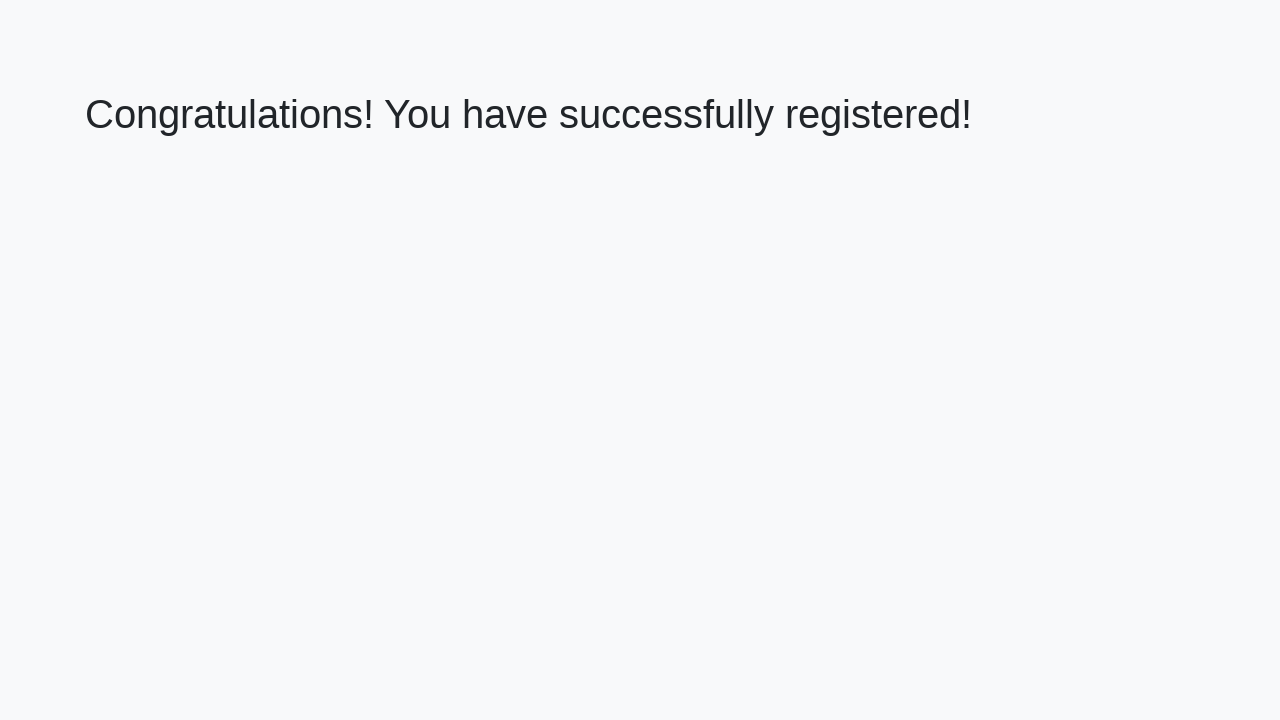

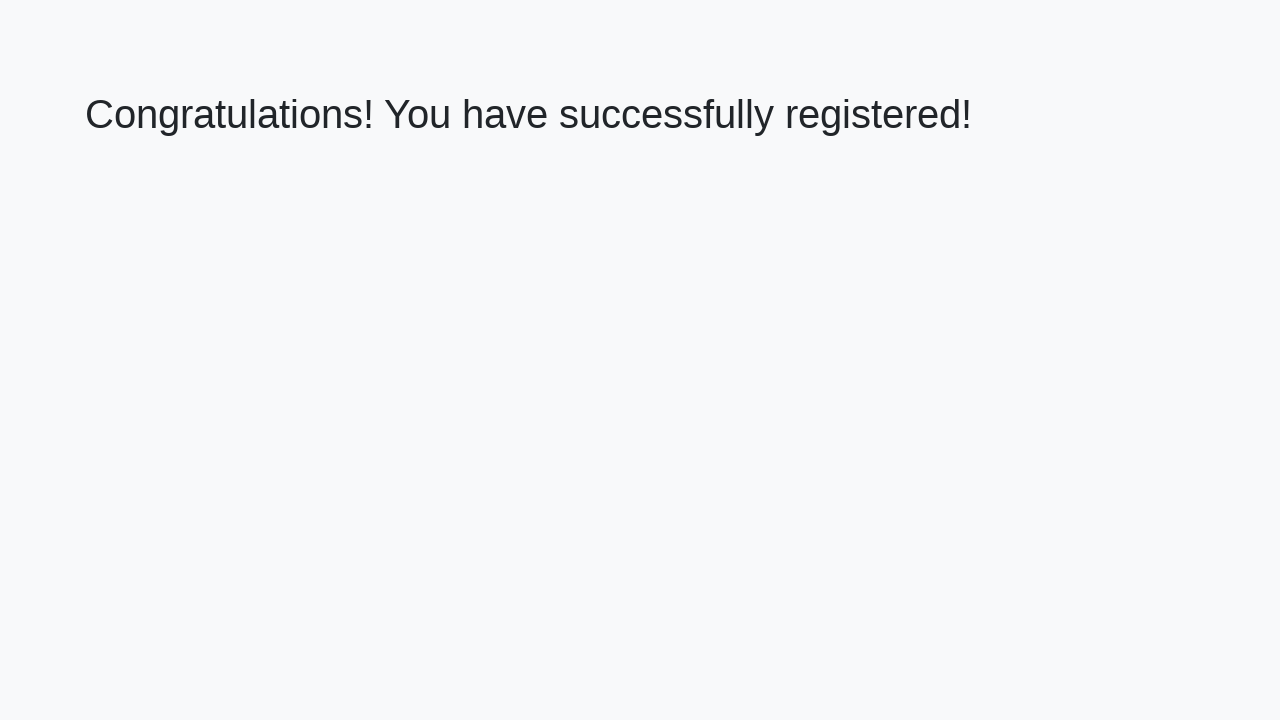